Tests the reset button functionality to restore the basic job list with original persons

Starting URL: https://kristinek.github.io/site/tasks/list_of_people

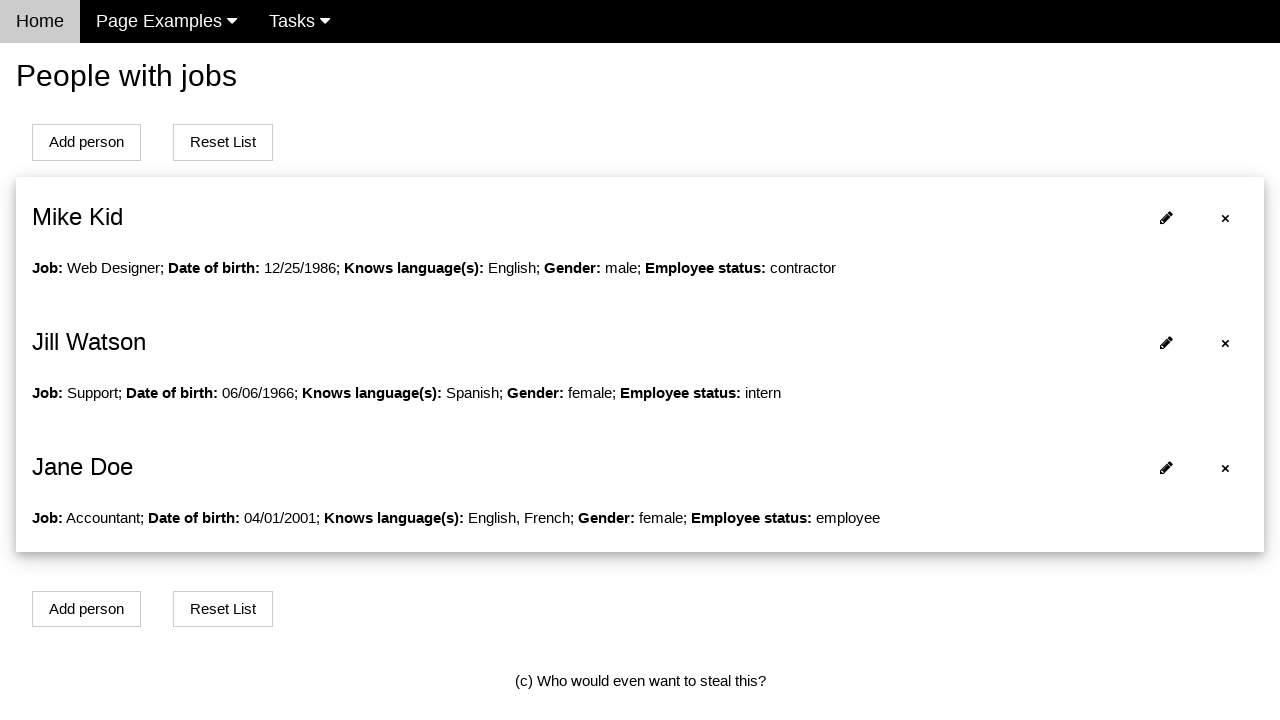

Clicked reset button to restore basic job list at (223, 142) on xpath=//*[@id='addPersonBtn'][2]
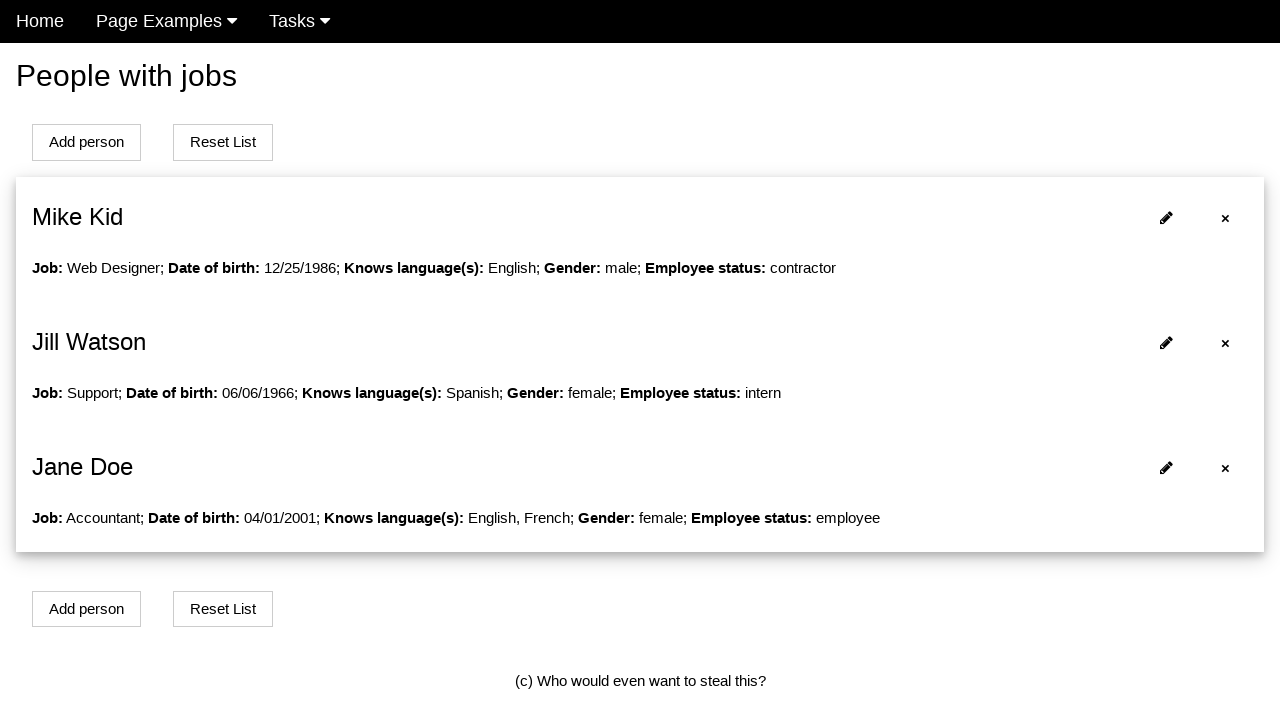

Waited for first person element to load
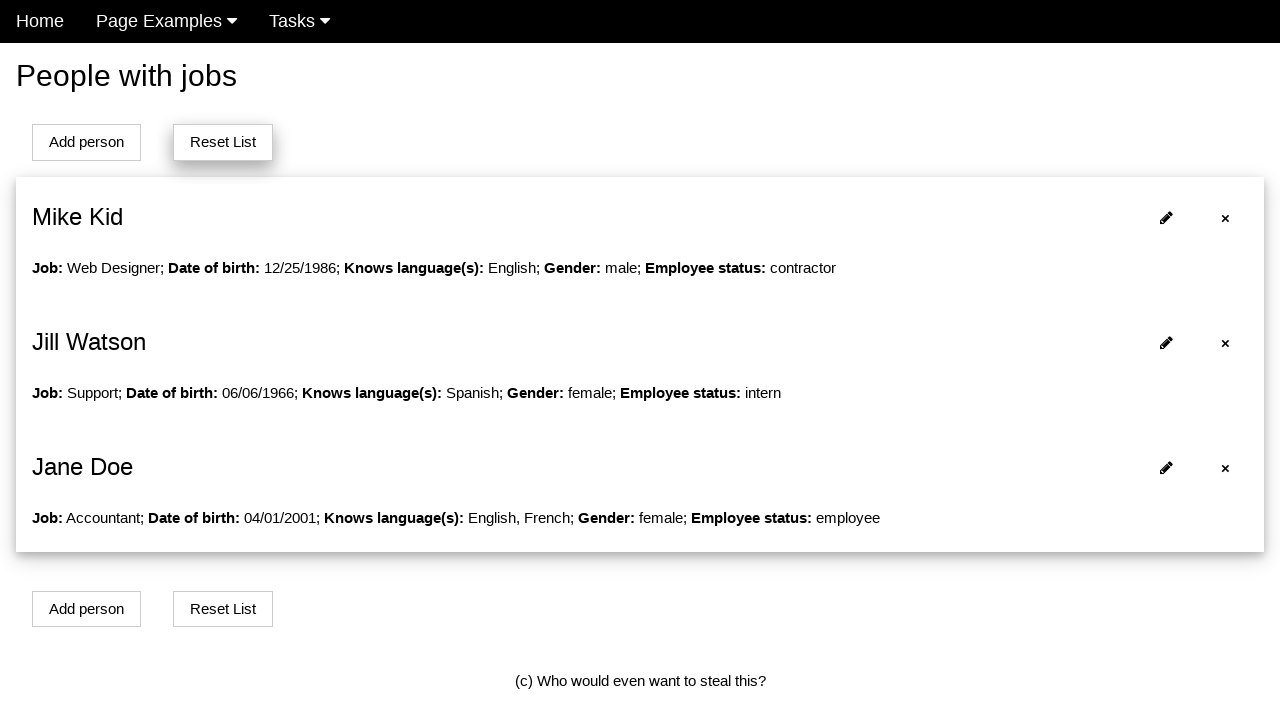

Verified person 0 is visible
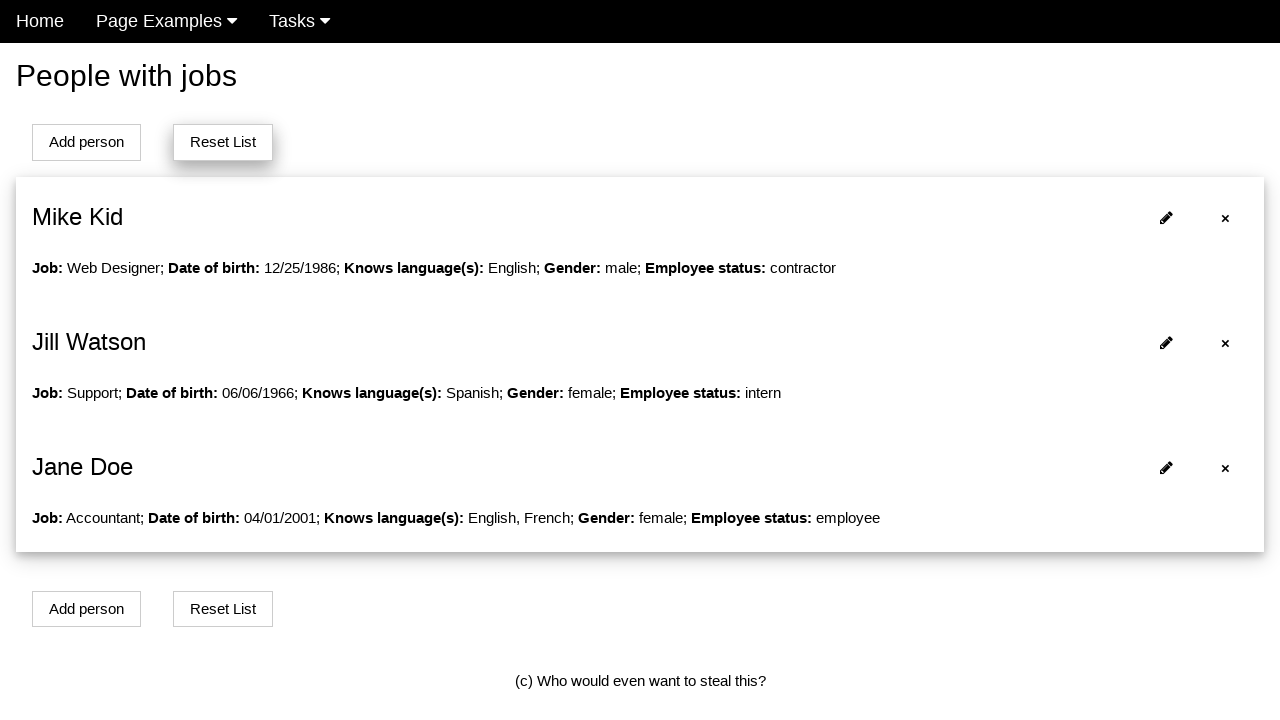

Verified person 1 is visible
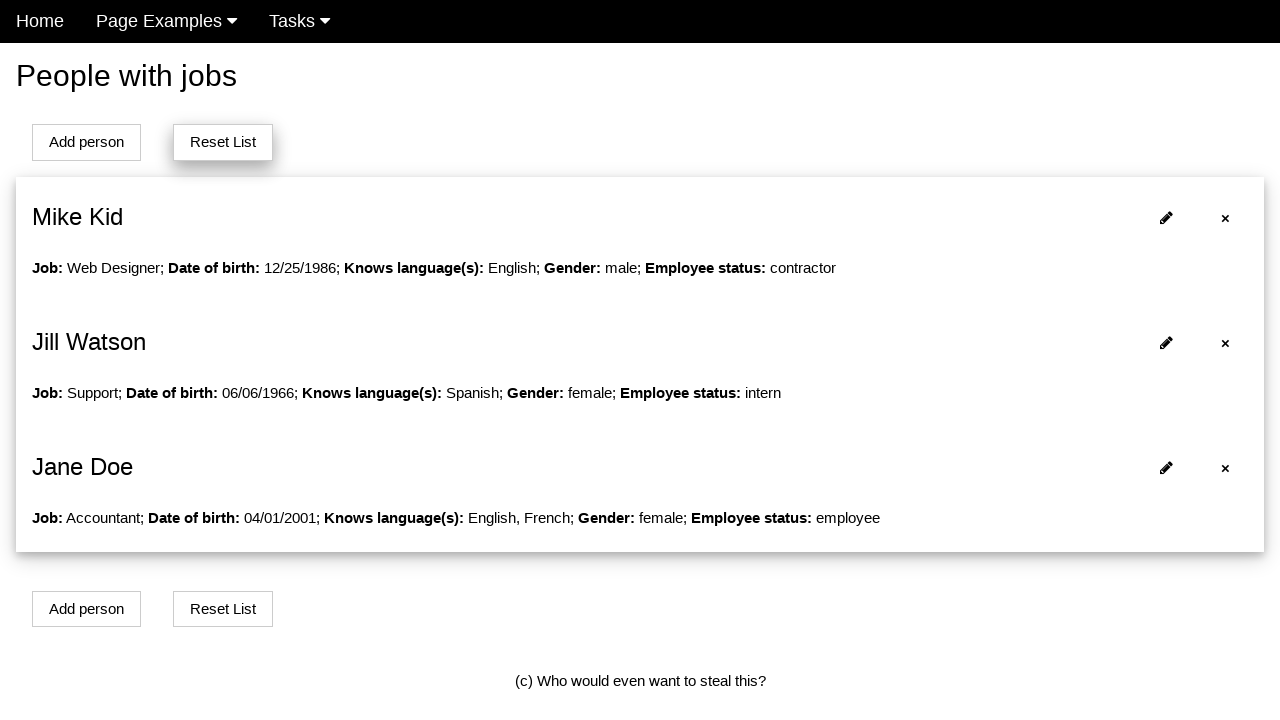

Verified person 2 is visible
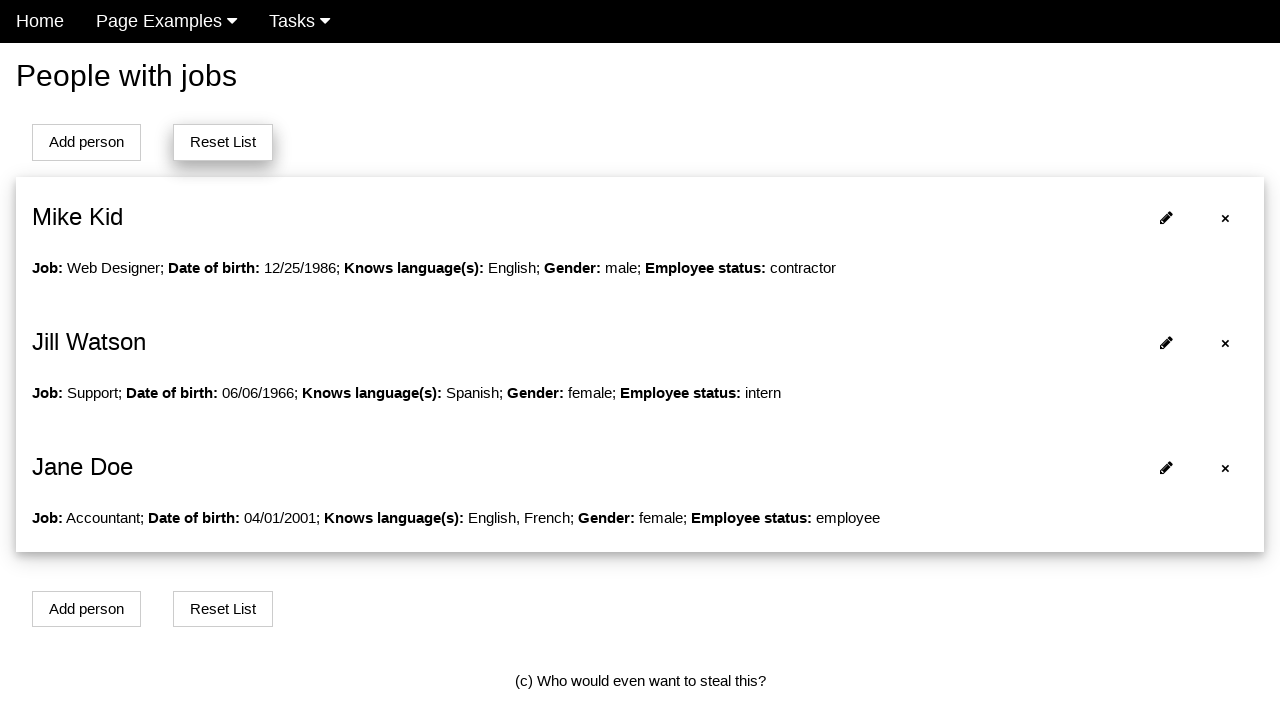

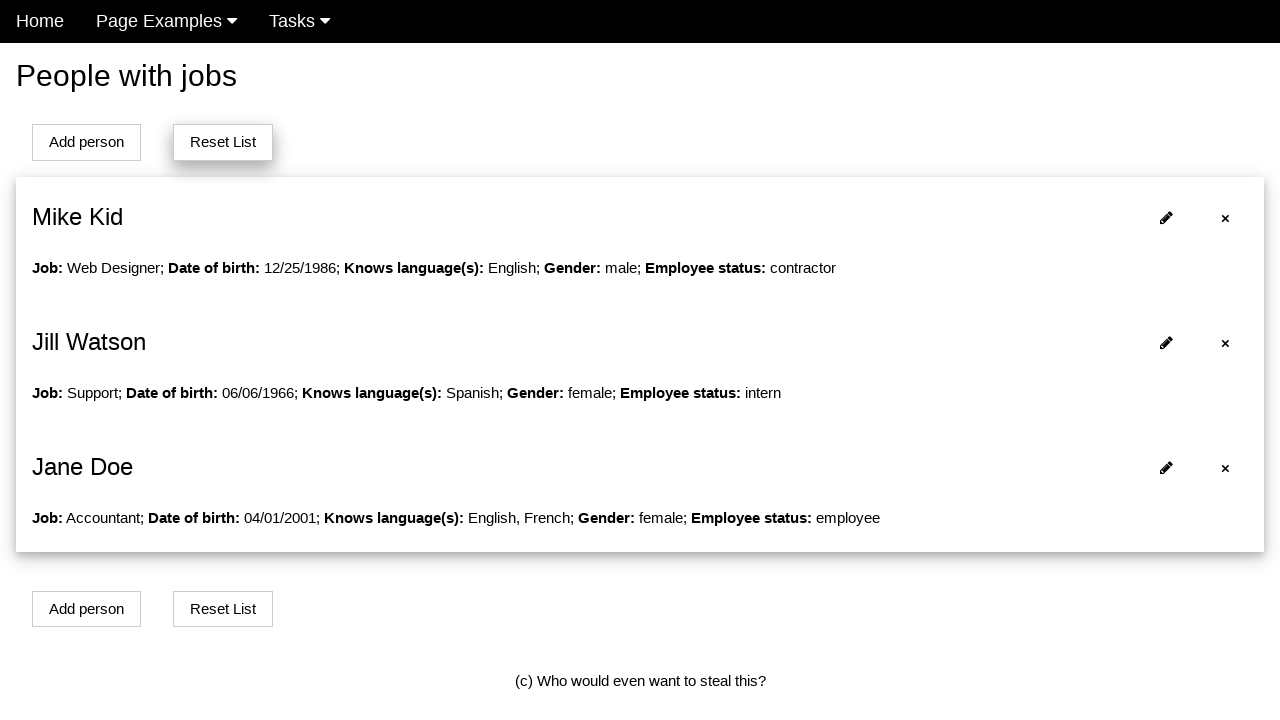